Tests the search functionality by entering "edital" as a search term and submitting the search

Starting URL: https://ifmg.edu.br/sabara

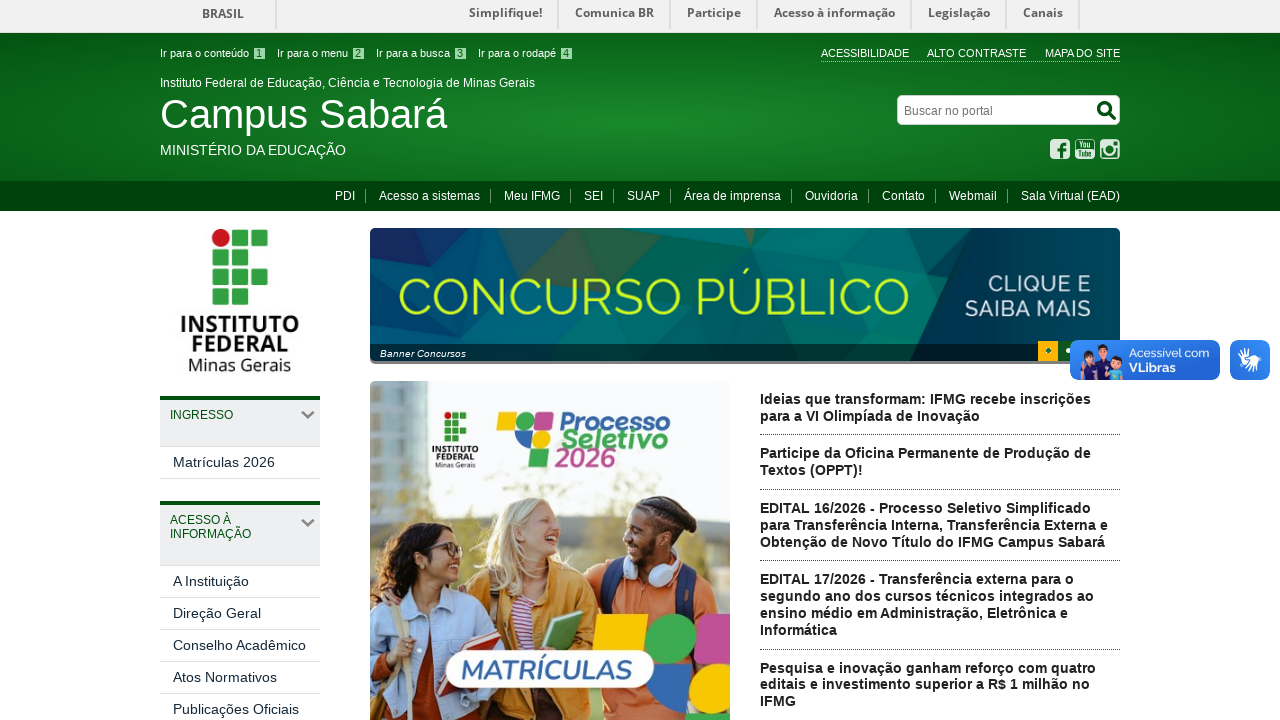

Filled search field with 'edital' on input[name='SearchableText']
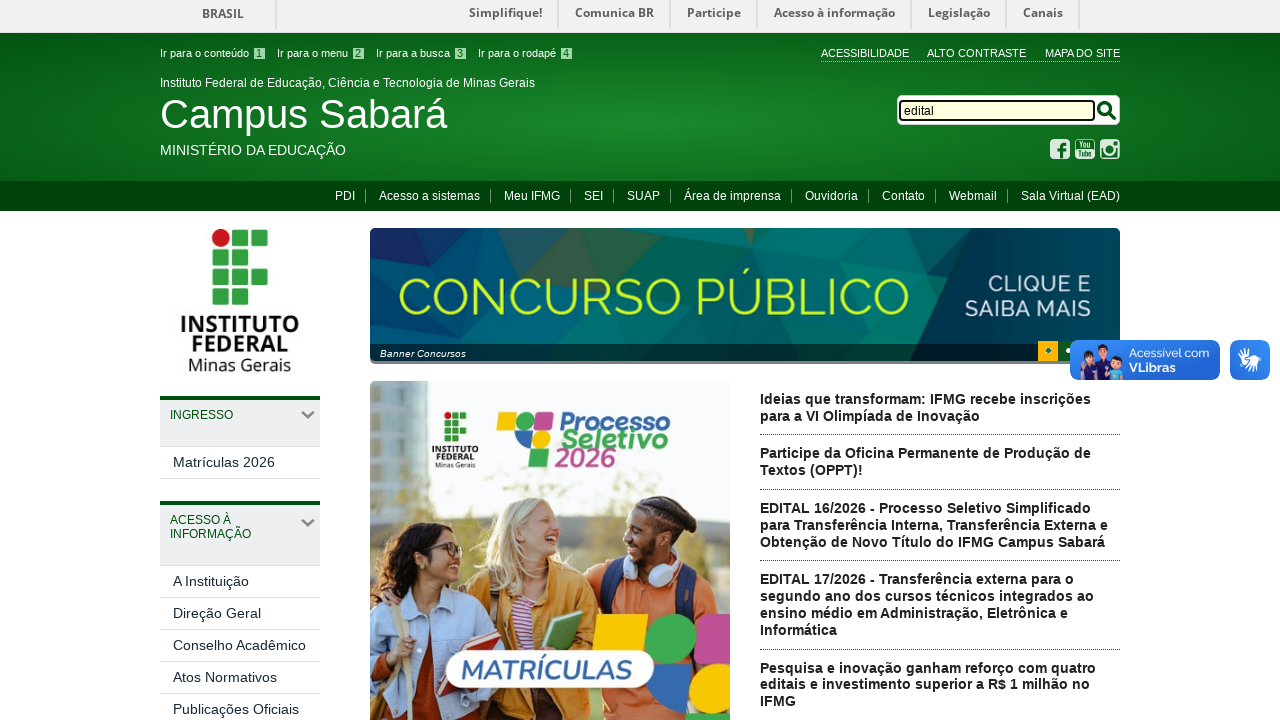

Pressed Enter to submit search for 'edital' on input[name='SearchableText']
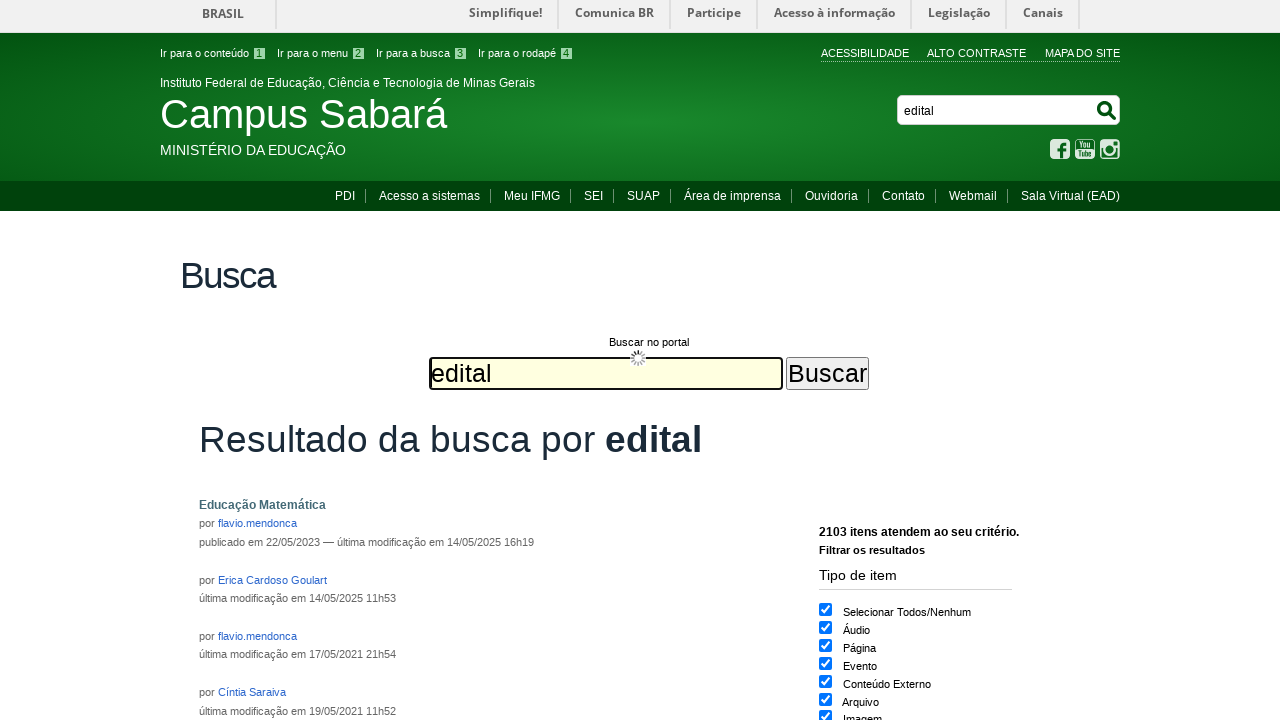

Search results loaded successfully
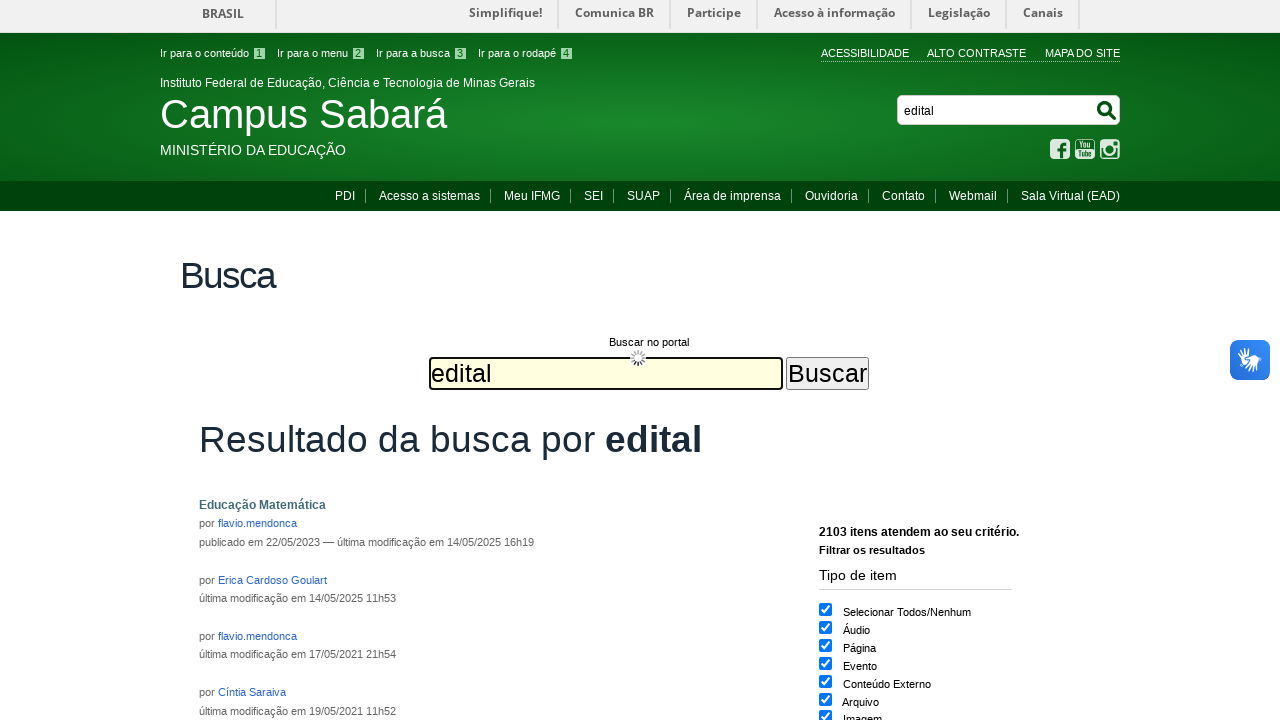

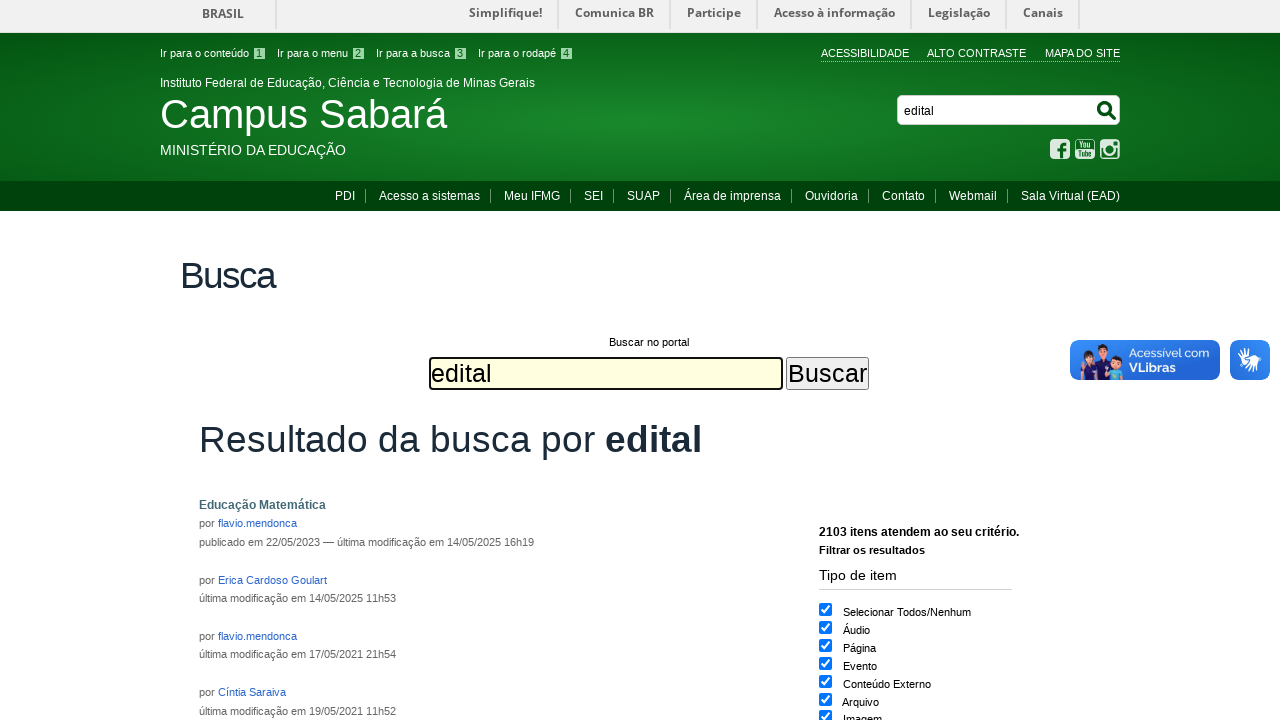